Navigates to W3Schools HTML tables tutorial page and verifies that the customers table element exists on the page.

Starting URL: https://www.w3schools.com/html/html_tables.asp

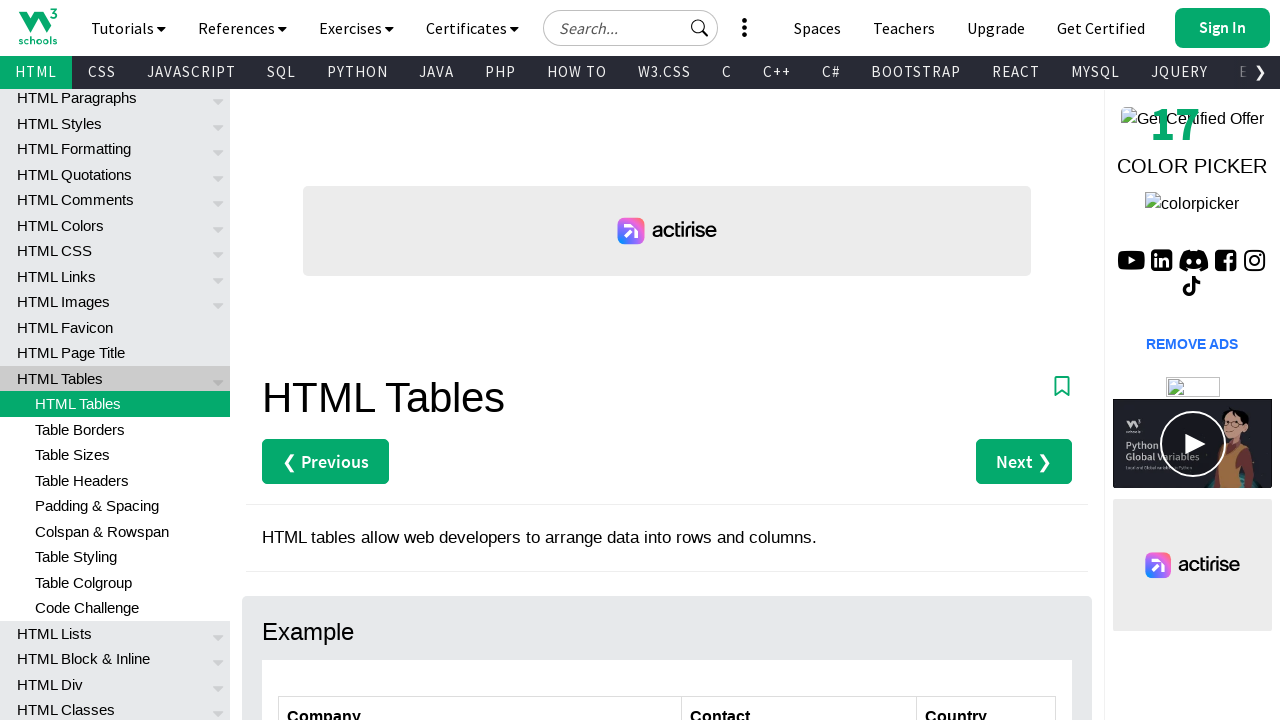

Navigated to W3Schools HTML tables tutorial page
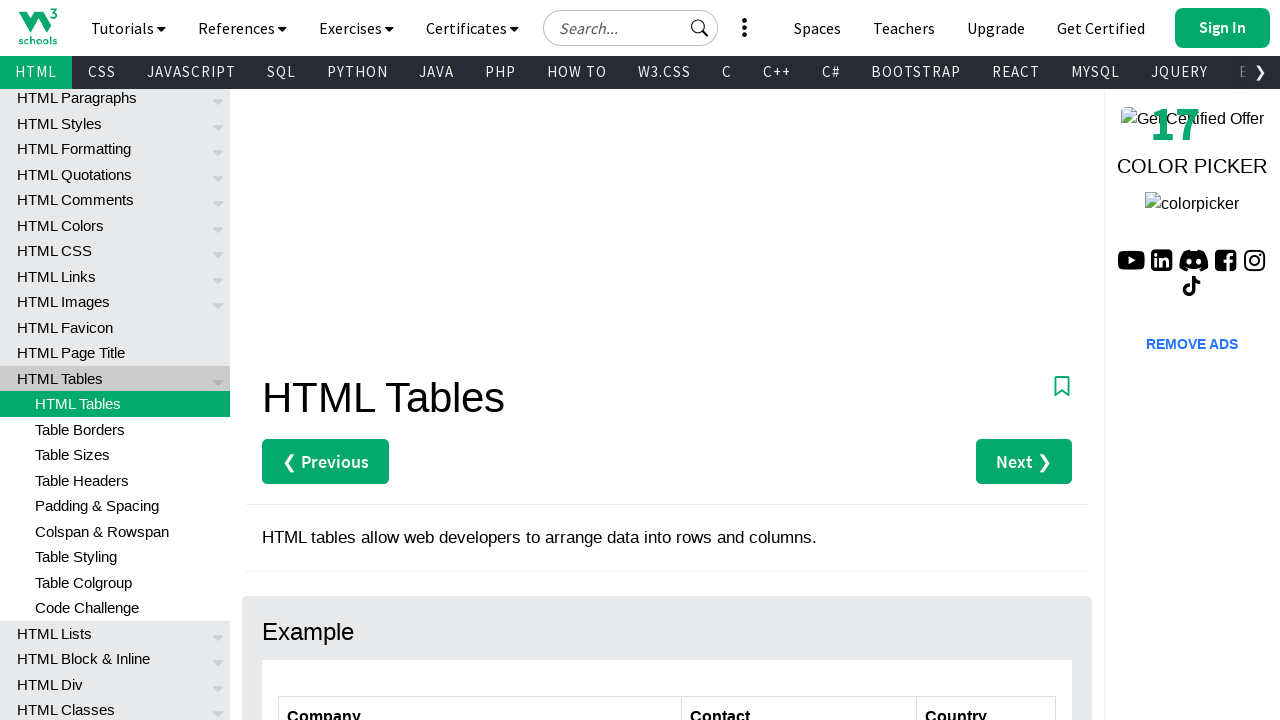

Customers table element loaded and verified on the page
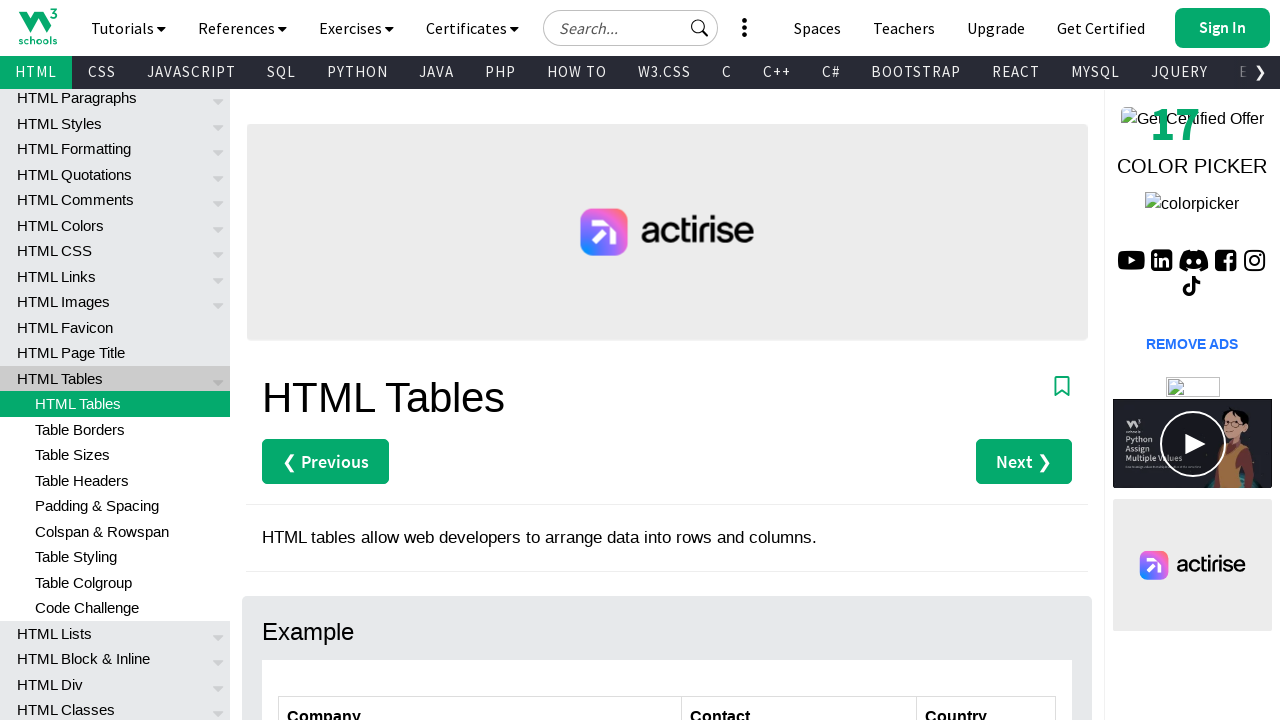

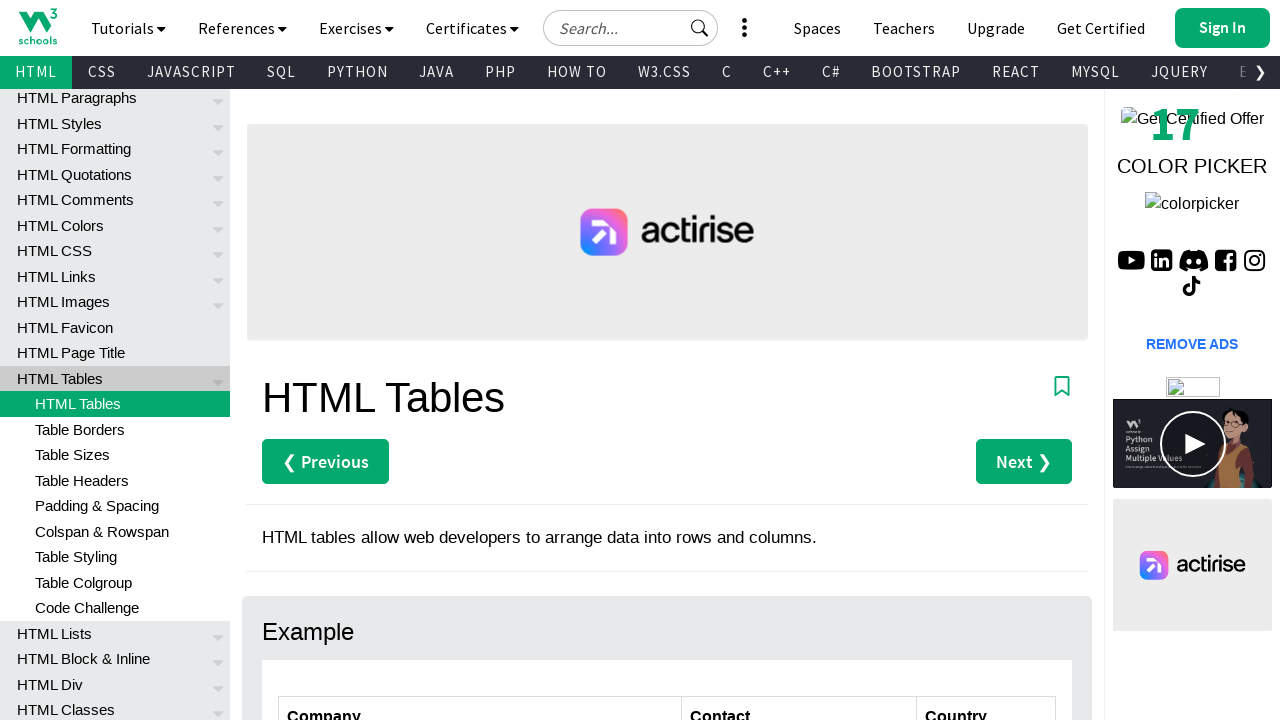